Tests the Indian Railways train search functionality by entering source and destination stations, clicking a filter checkbox, and verifying the train list table loads with results

Starting URL: https://erail.in/

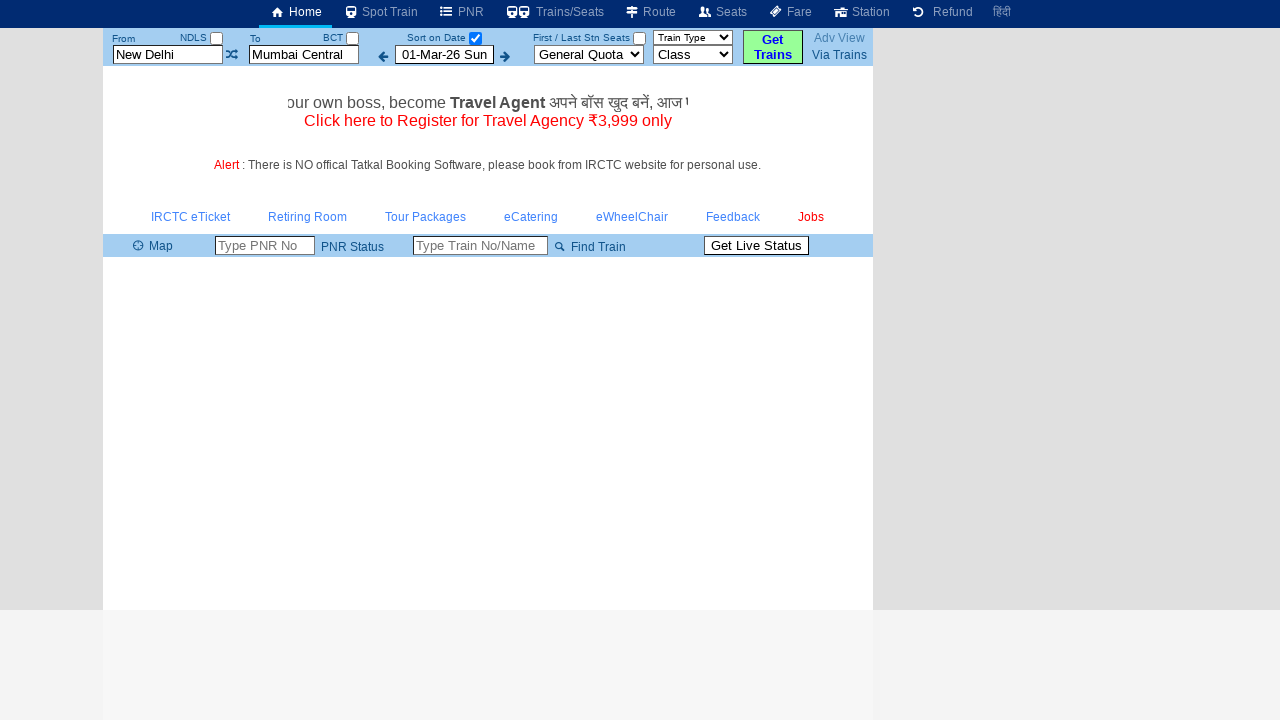

Cleared the 'From' station field on #txtStationFrom
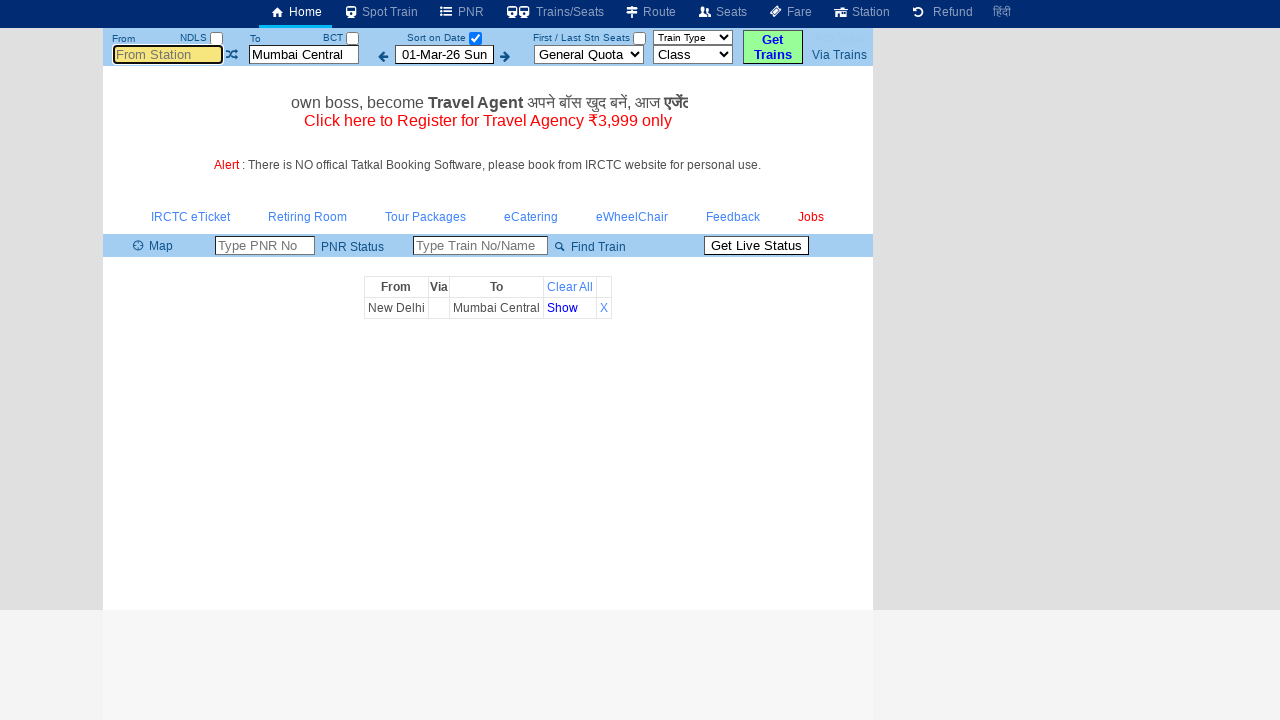

Entered 'Chennai Beach Jn' in the source station field on #txtStationFrom
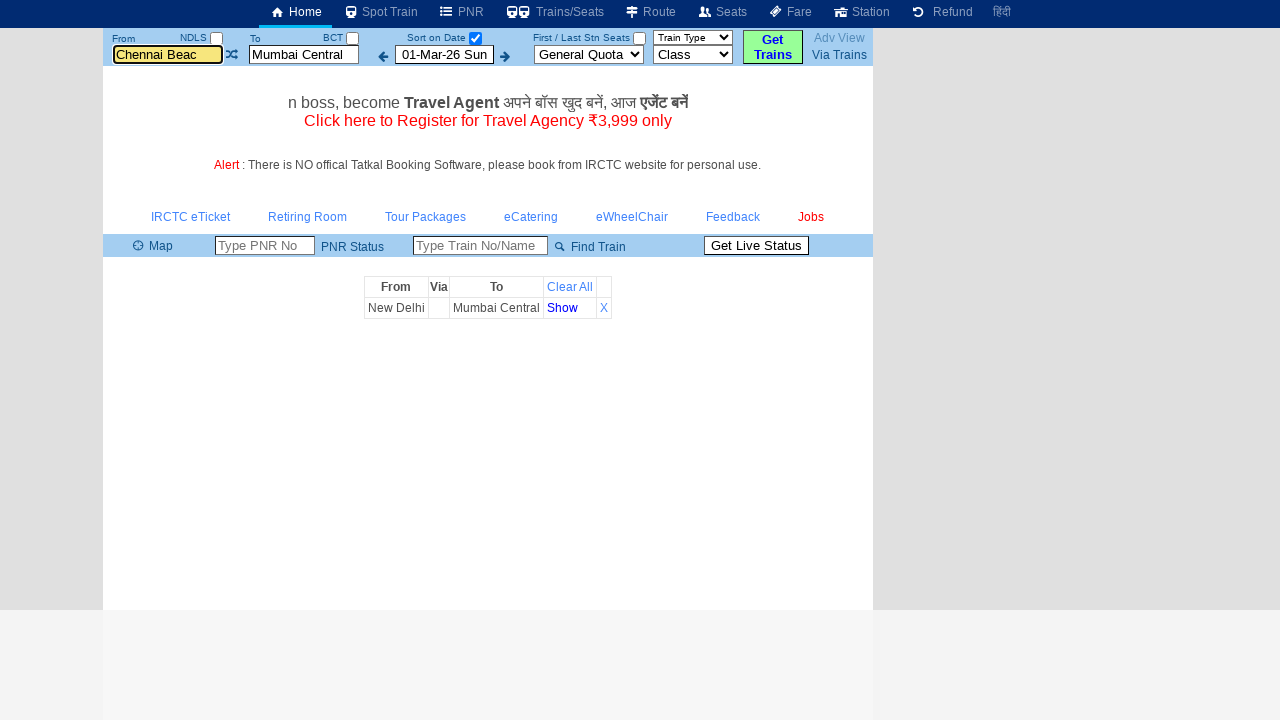

Pressed Tab to move to next field
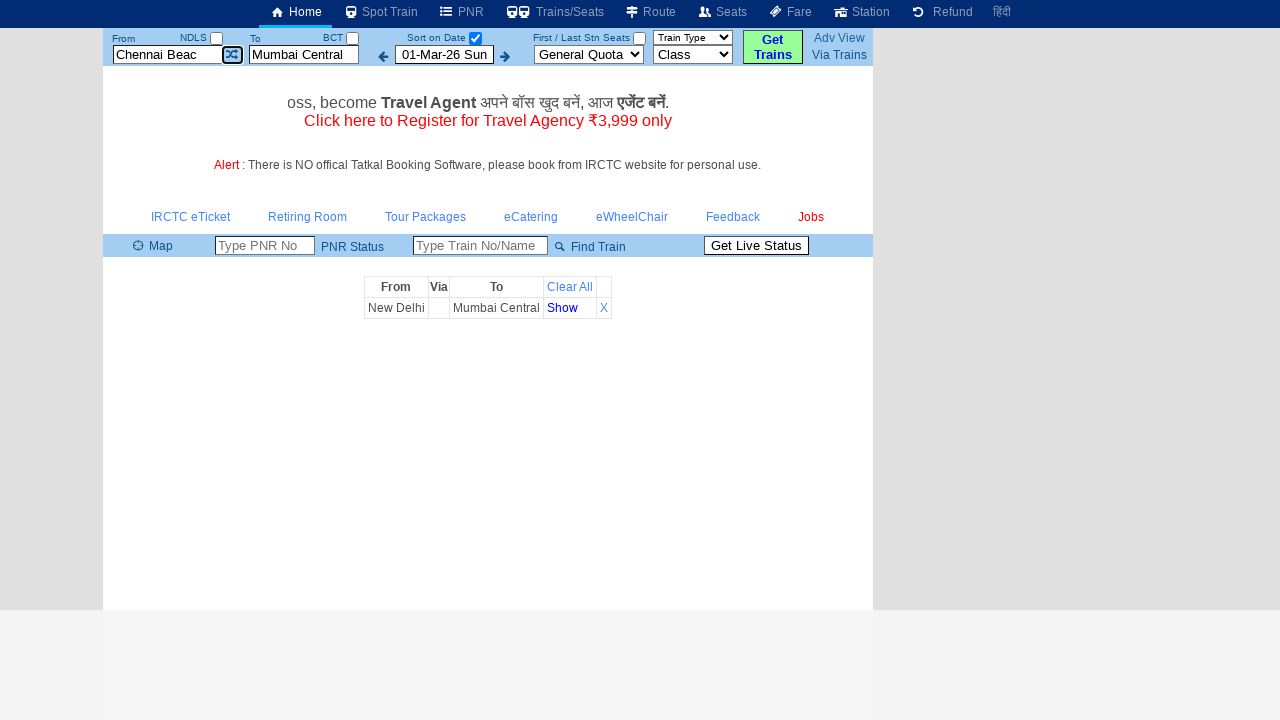

Cleared the 'To' station field on #txtStationTo
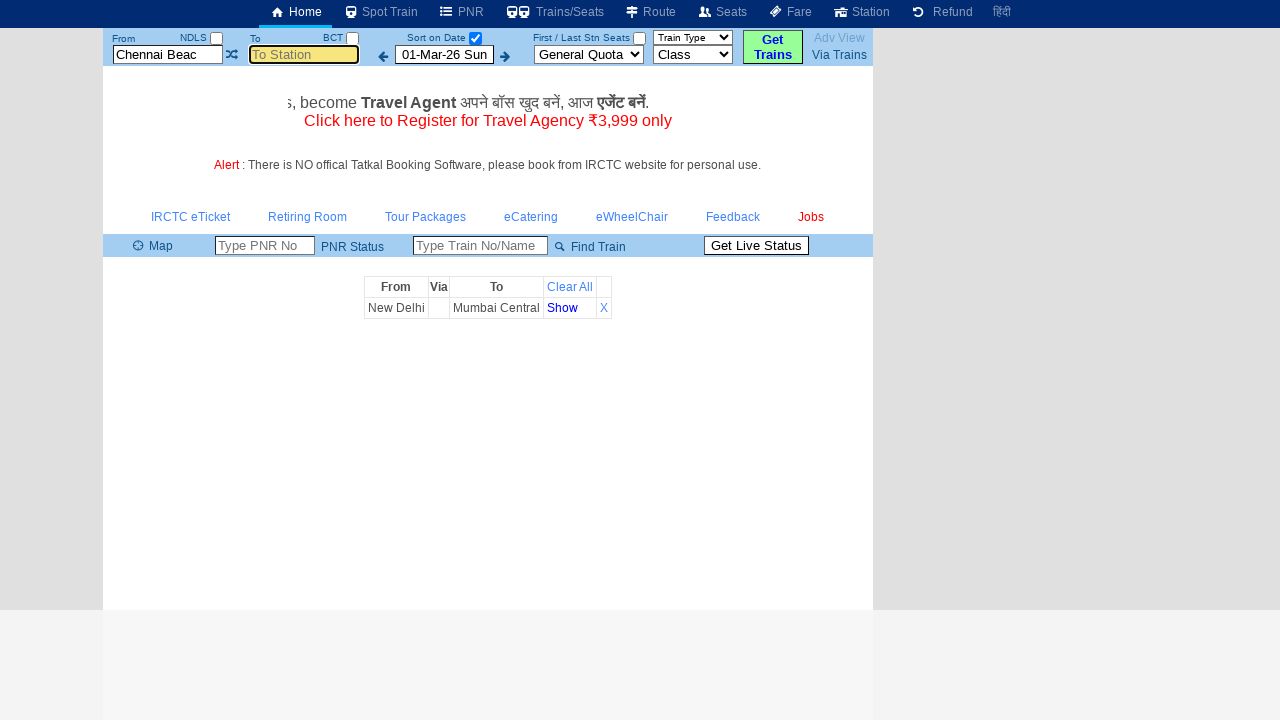

Entered 'Mumbai Central' in the destination station field on #txtStationTo
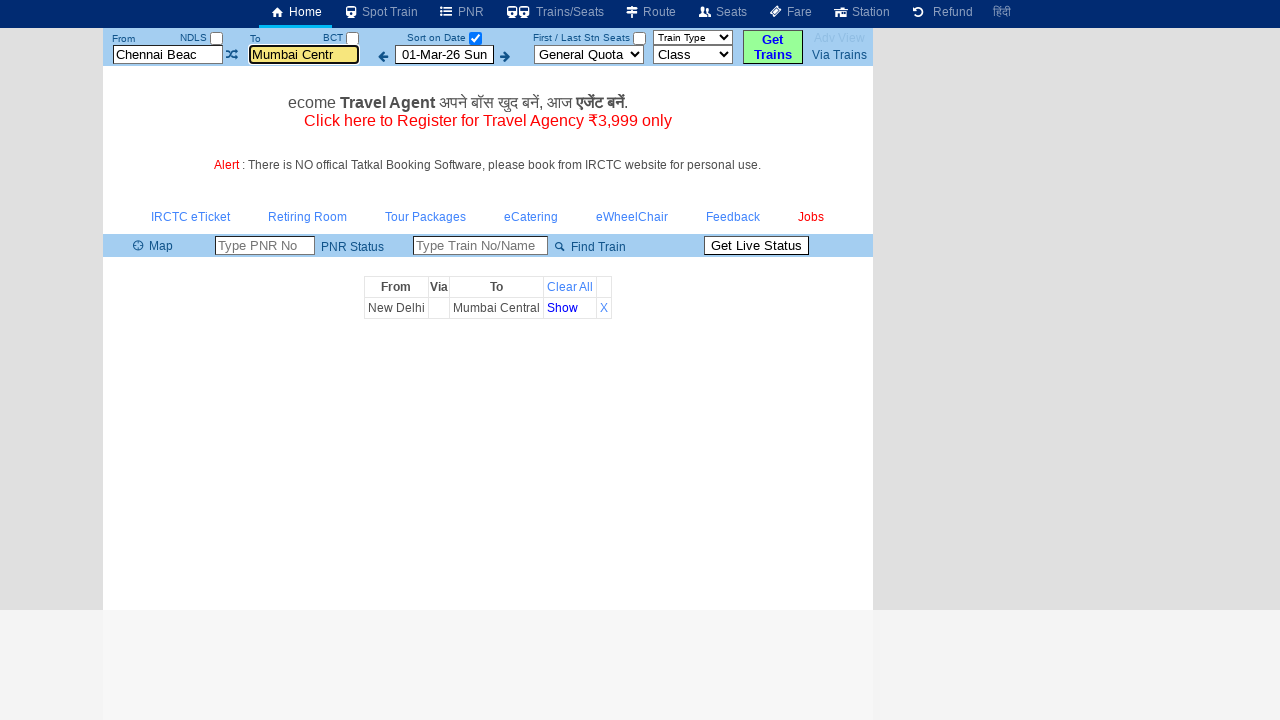

Clicked the date filter checkbox at (475, 38) on #chkSelectDateOnly
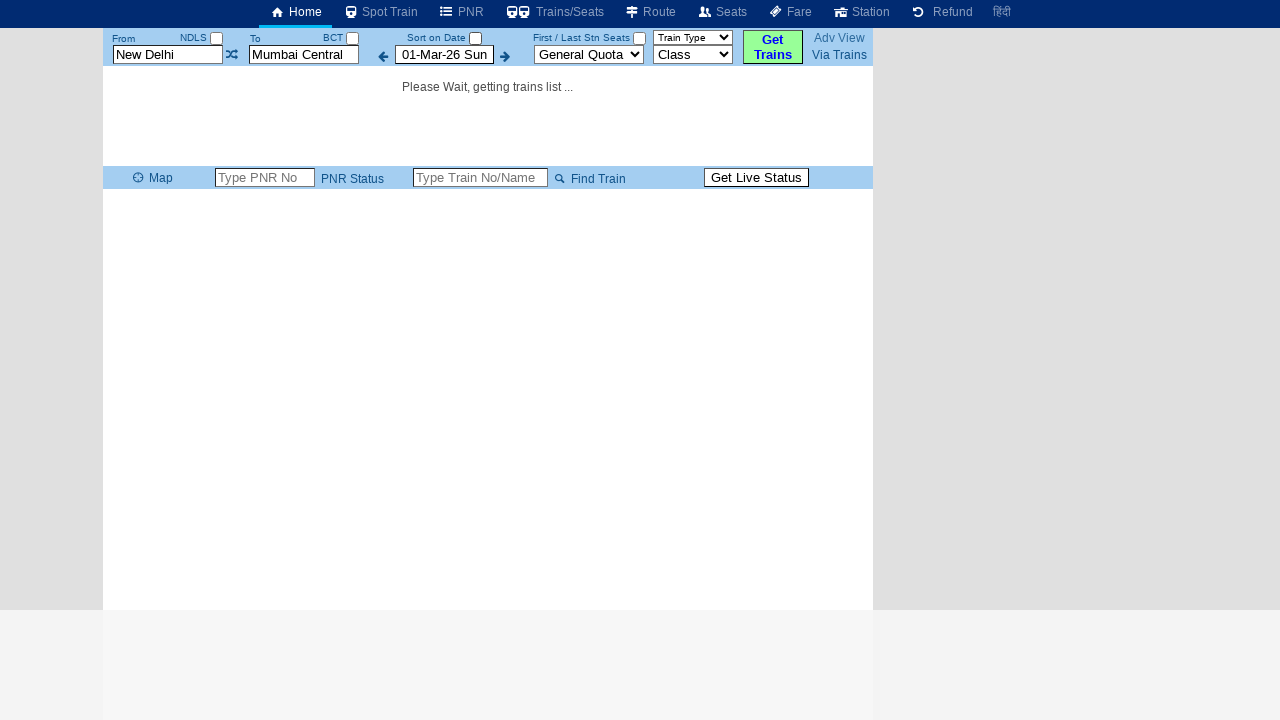

Train list table loaded
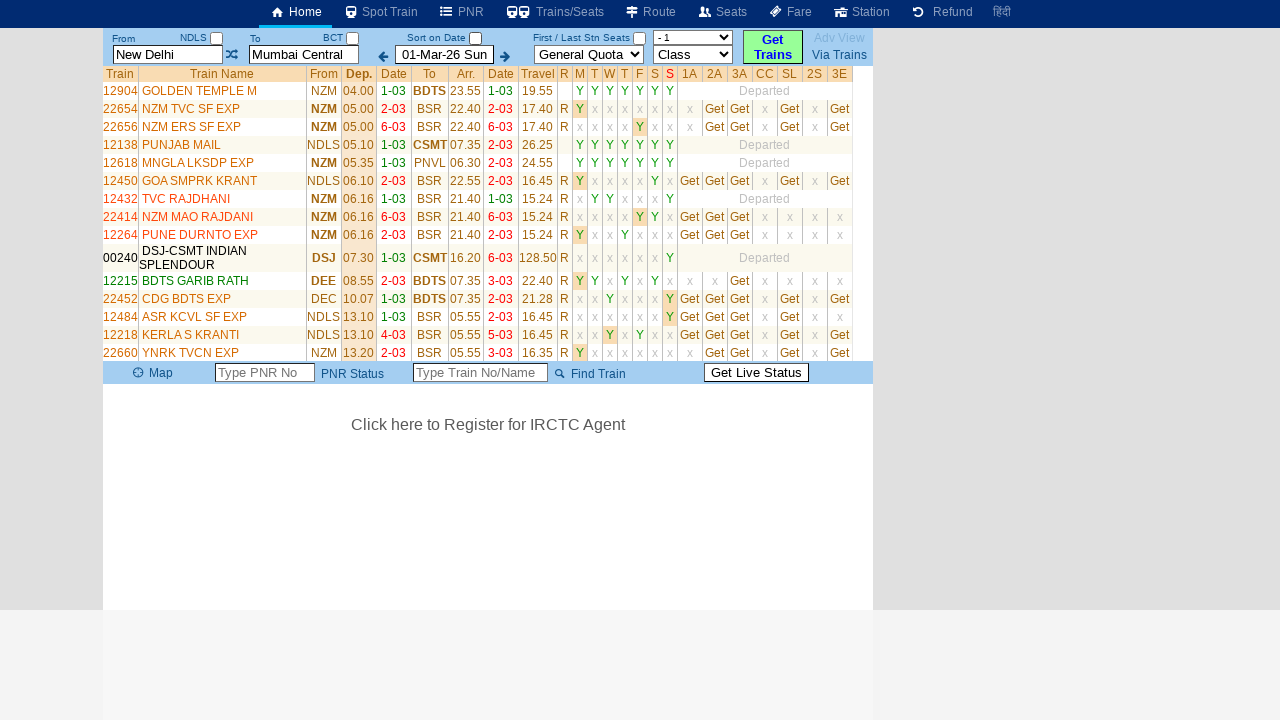

Table rows populated with train search results
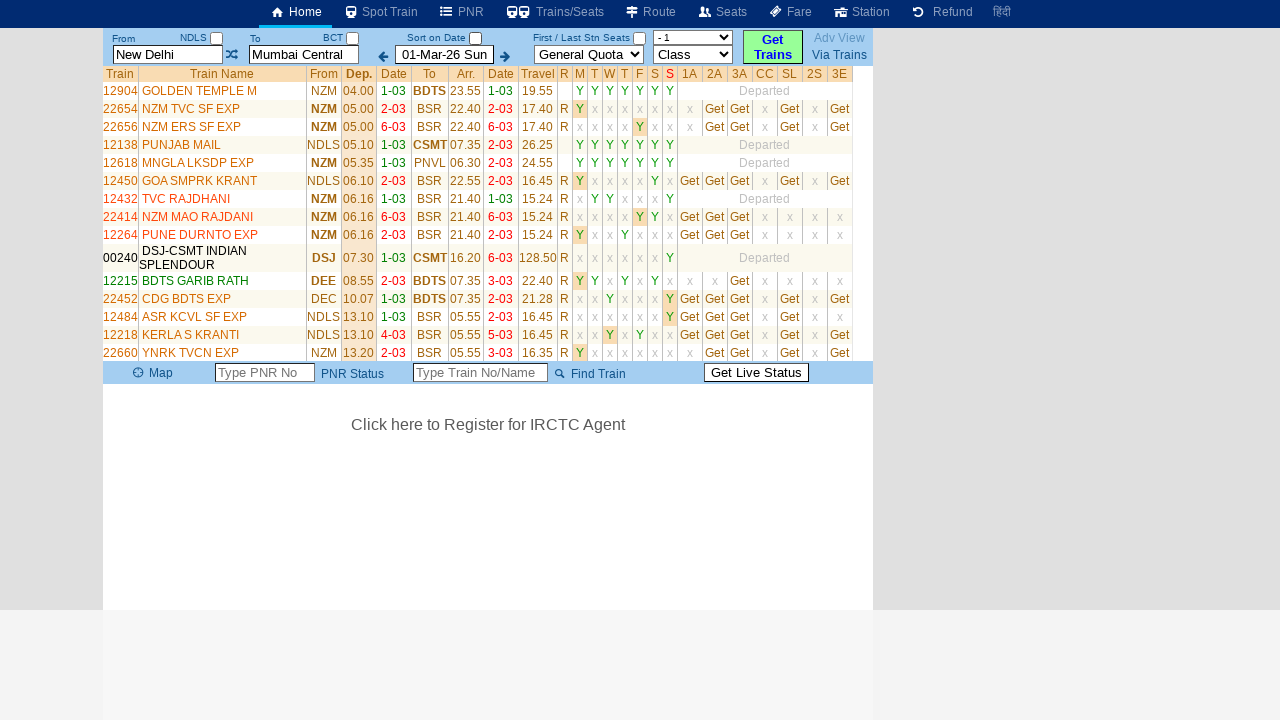

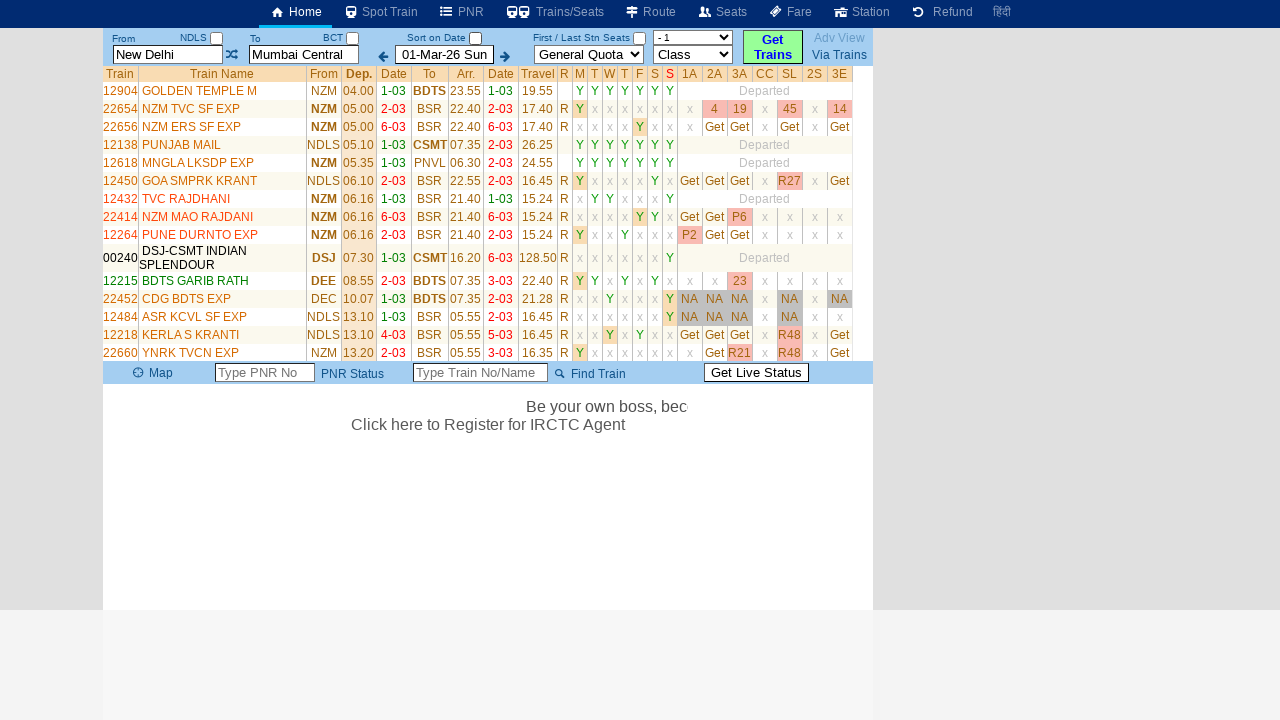